Tests keyboard key press functionality by sending space and left arrow keys to an input element and verifying the displayed result text matches the expected key pressed.

Starting URL: http://the-internet.herokuapp.com/key_presses

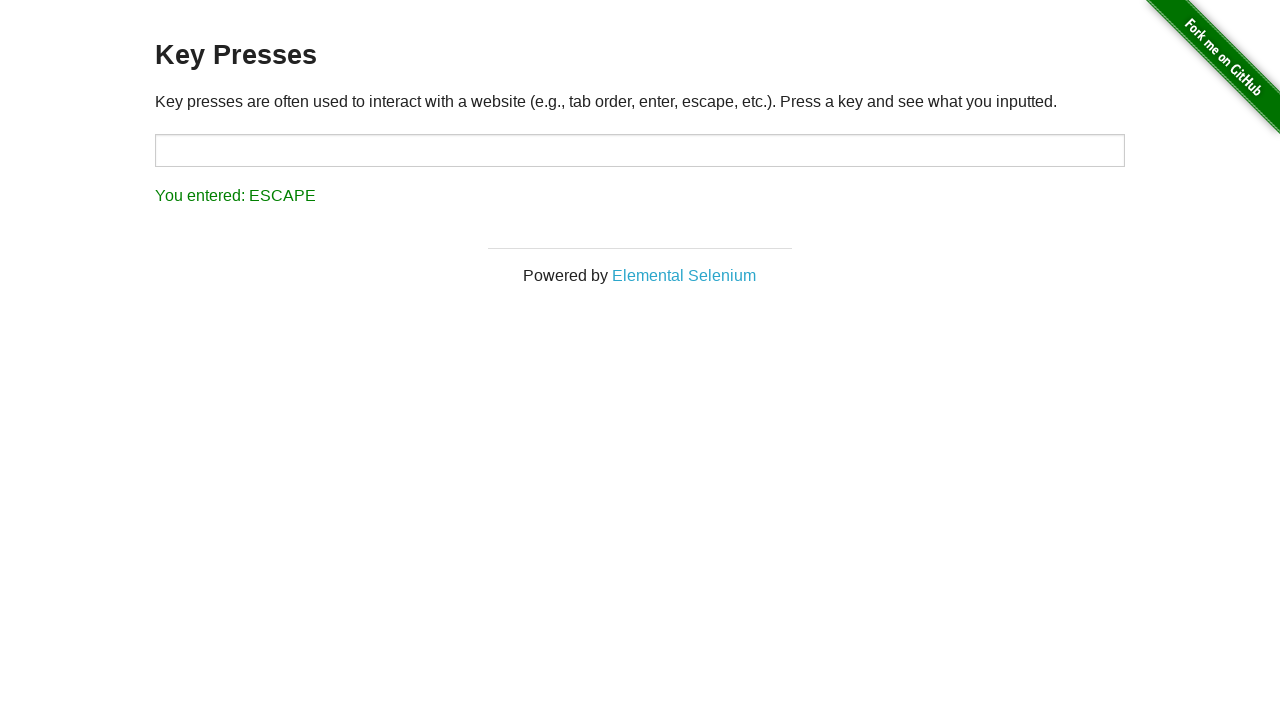

Pressed Space key on target element on #target
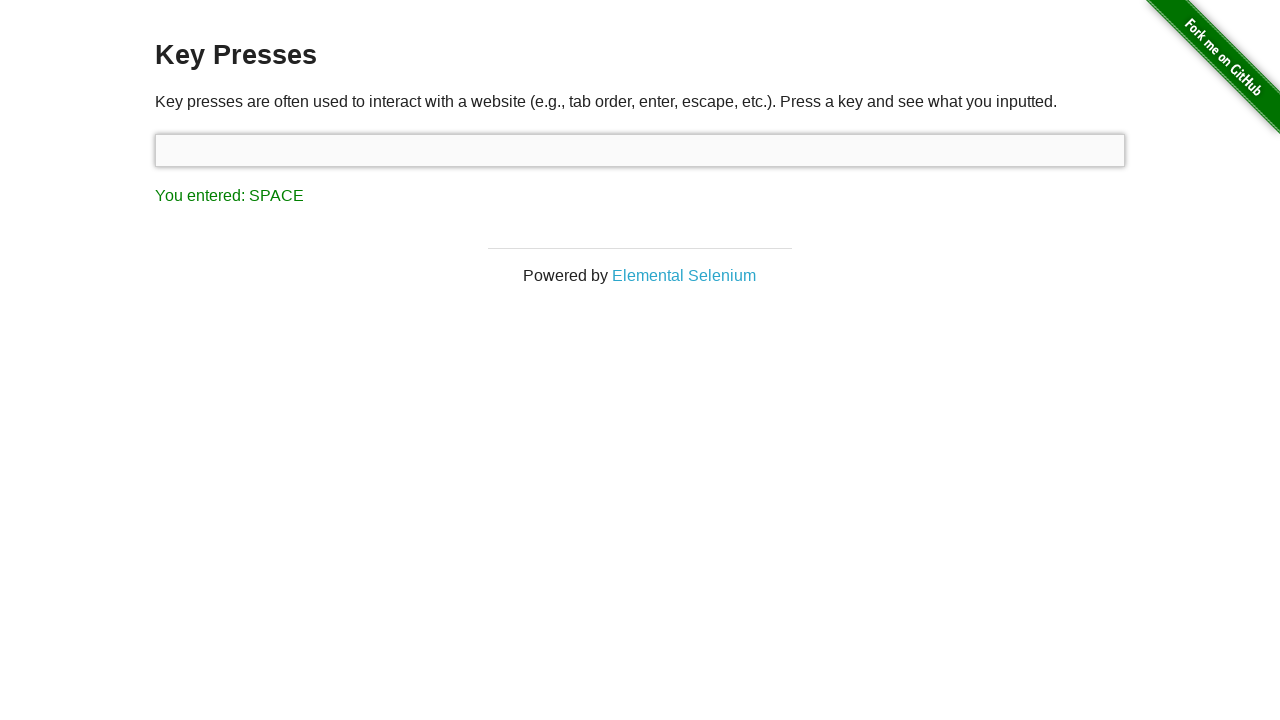

Waited for result element to appear
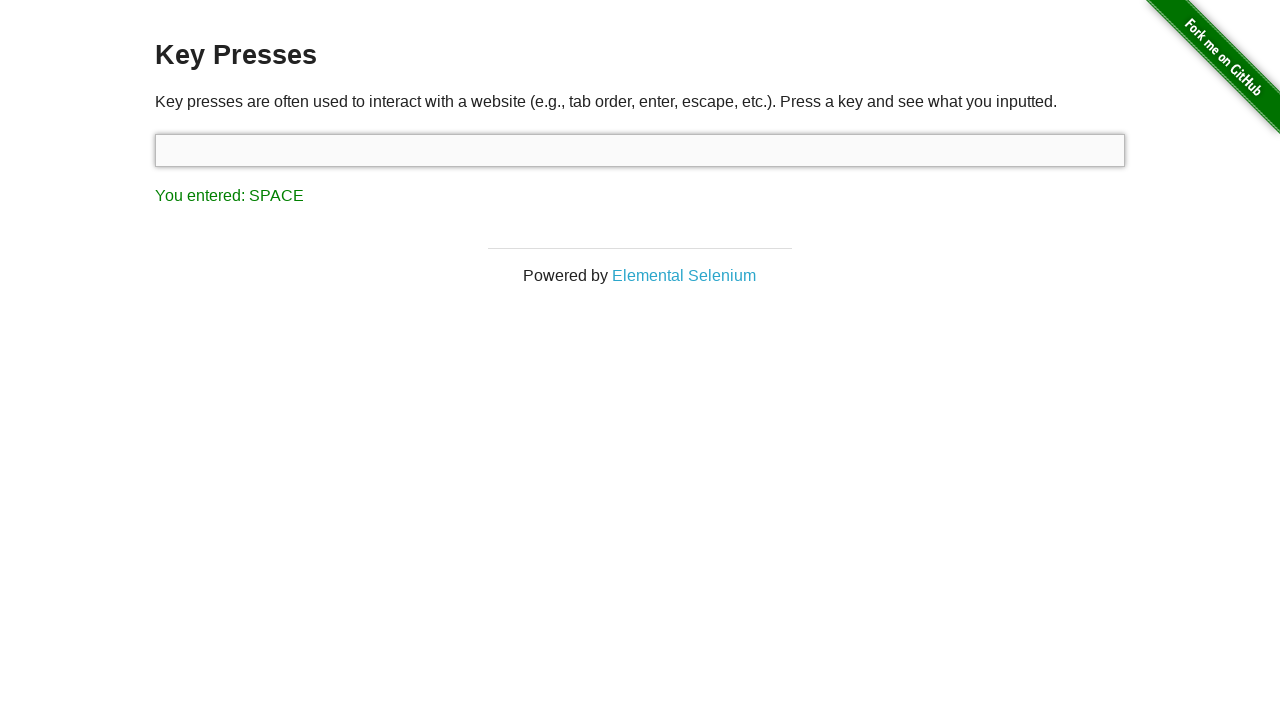

Retrieved result text content
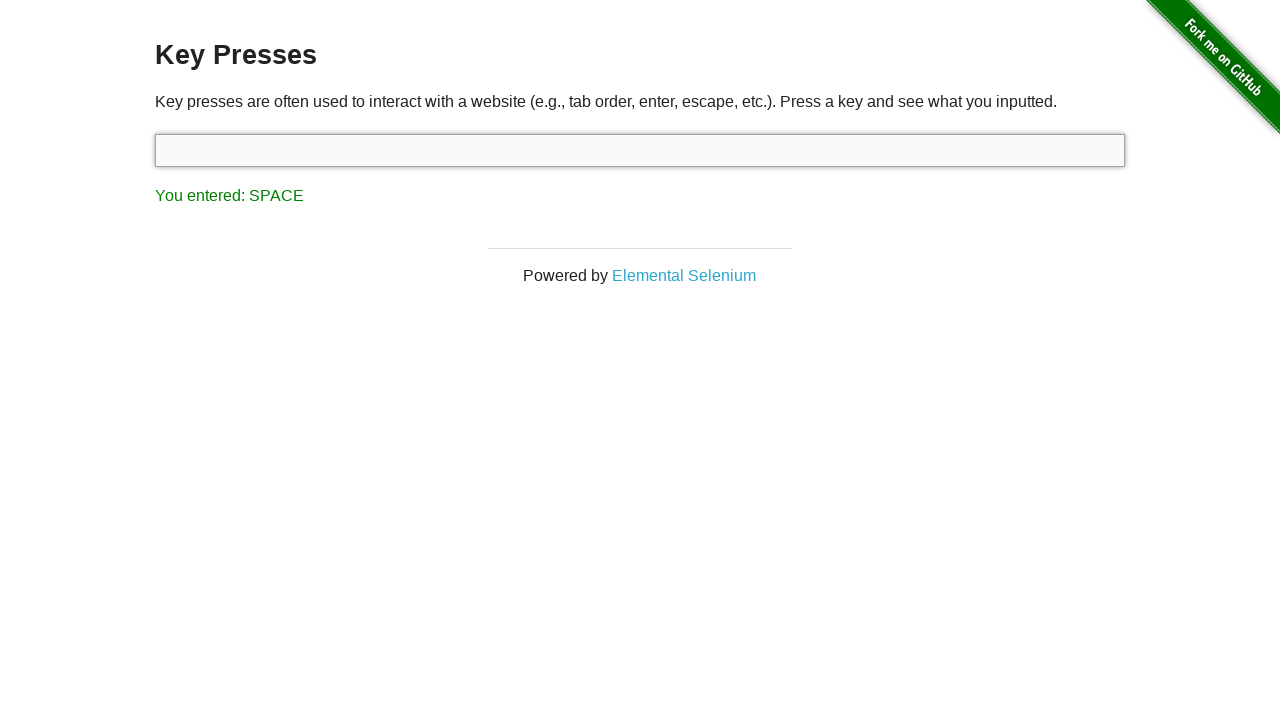

Verified result text matches 'You entered: SPACE'
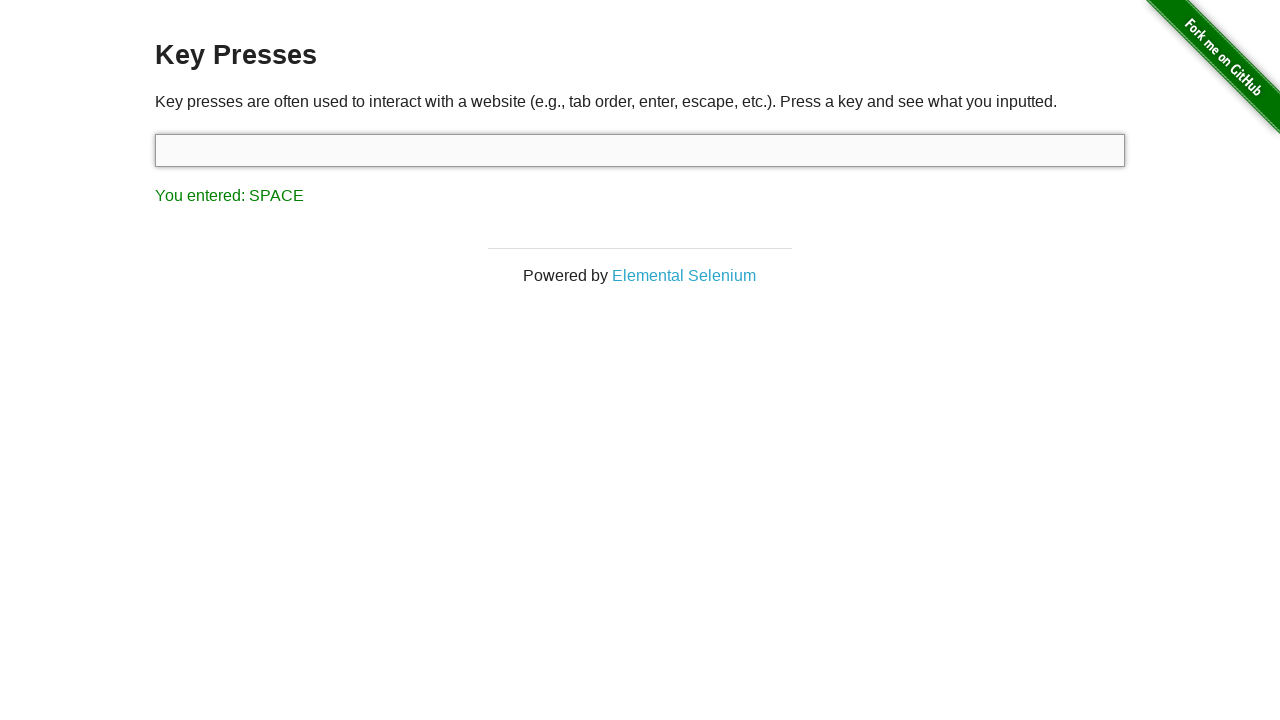

Pressed ArrowLeft key on target element on #target
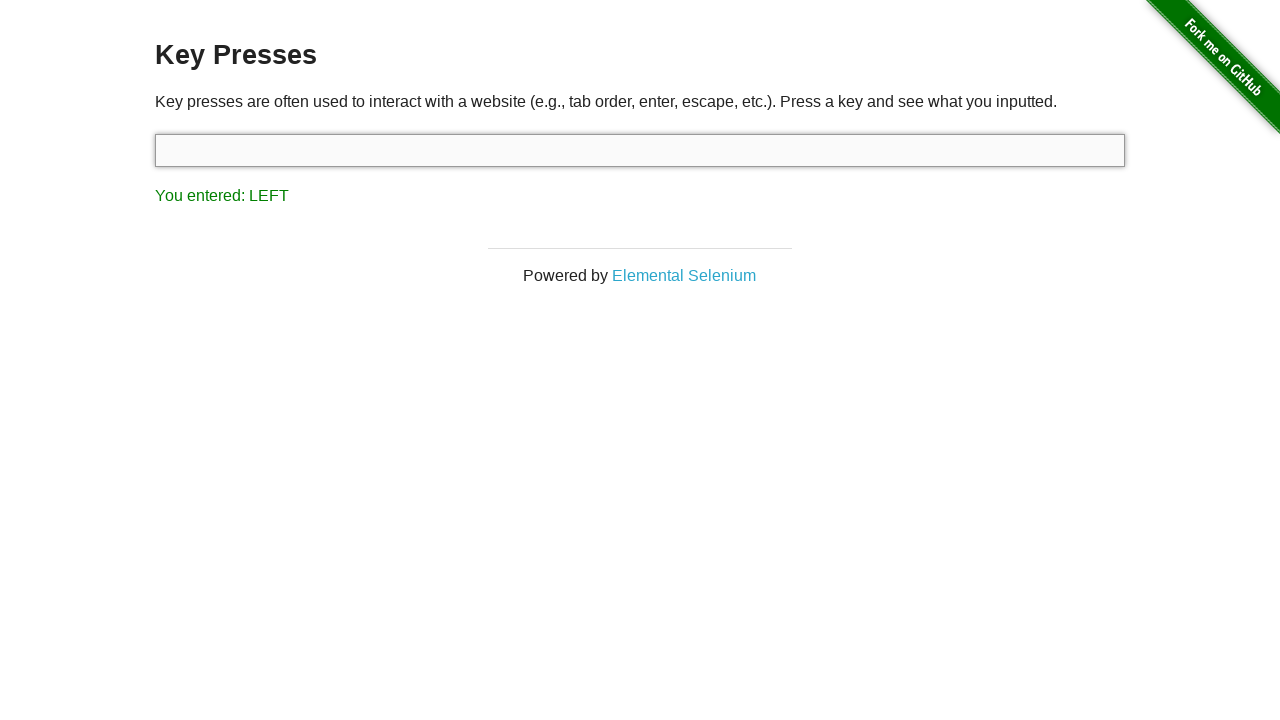

Retrieved result text content after left arrow press
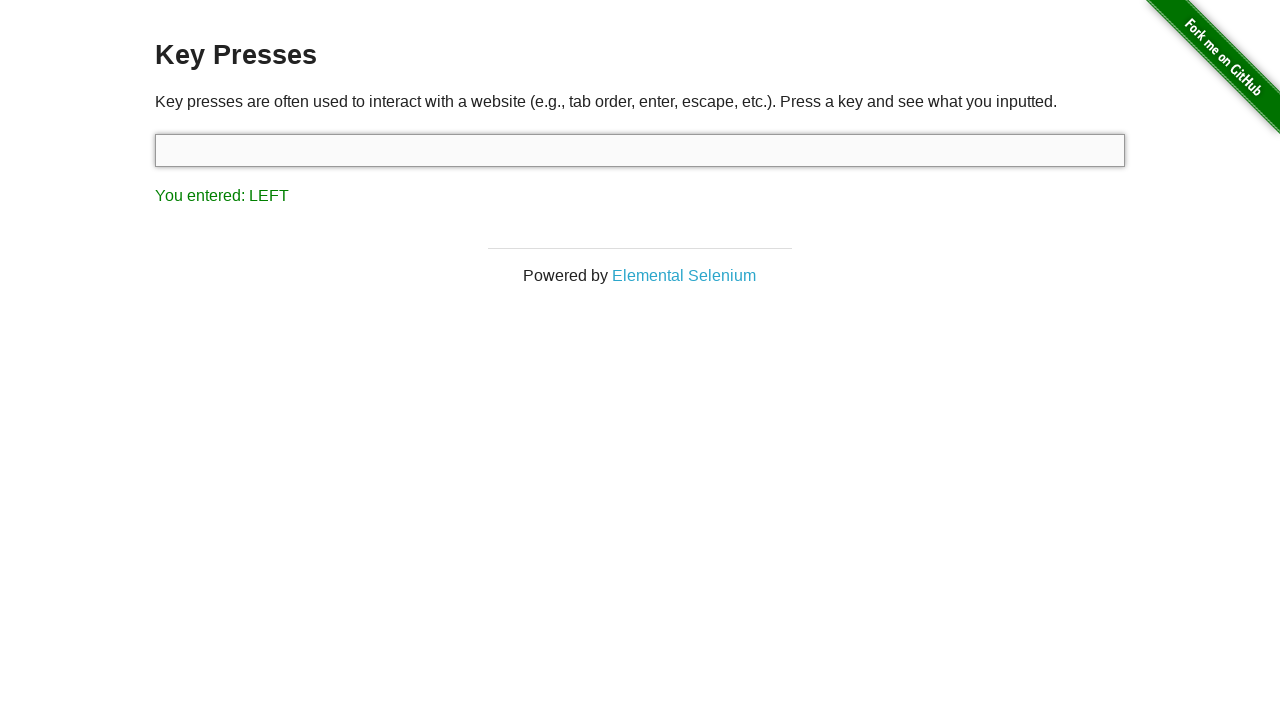

Verified result text matches 'You entered: LEFT'
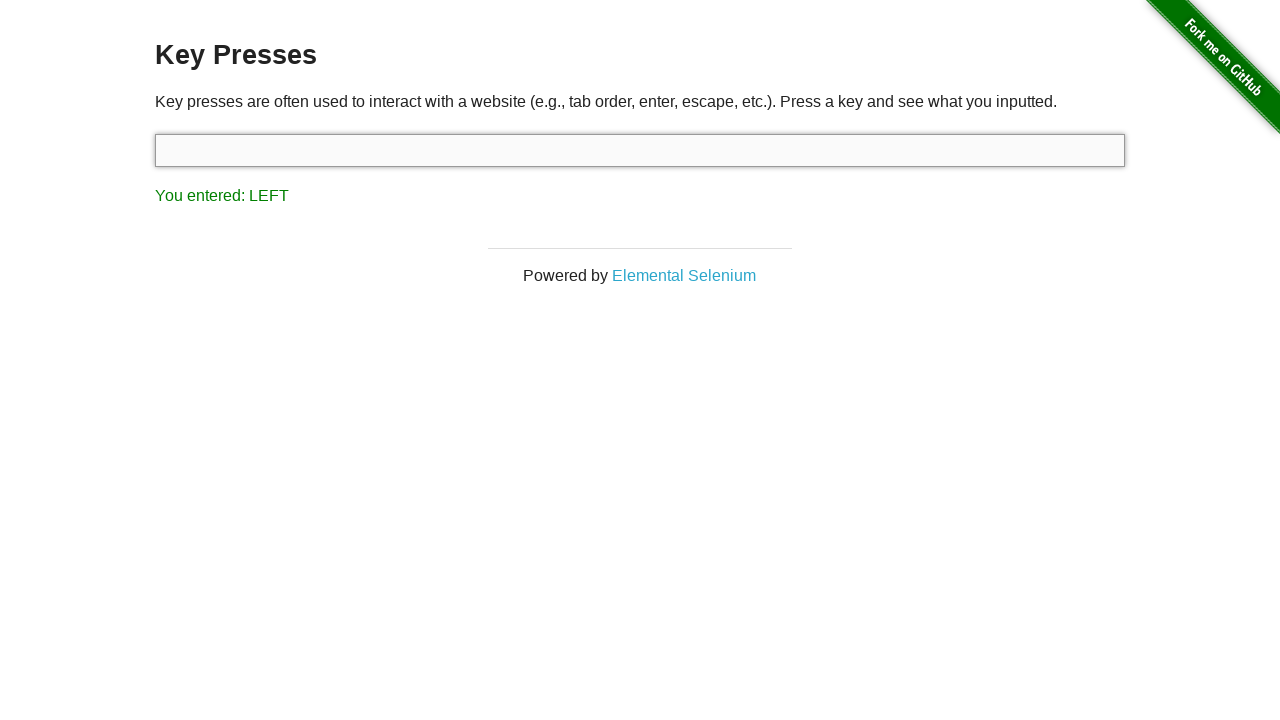

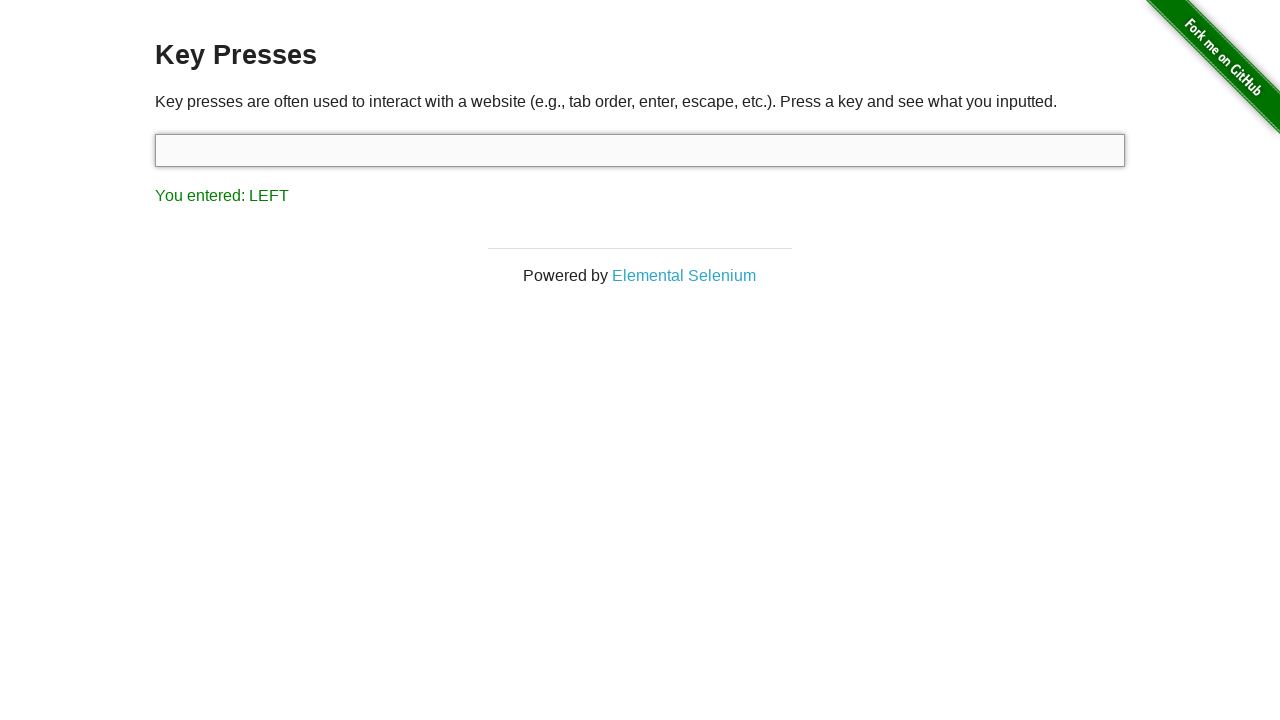